Tests JavaScript alert interactions by triggering and handling three types of alerts: basic alert, confirm dialog, and prompt dialog

Starting URL: https://the-internet.herokuapp.com/javascript_alerts

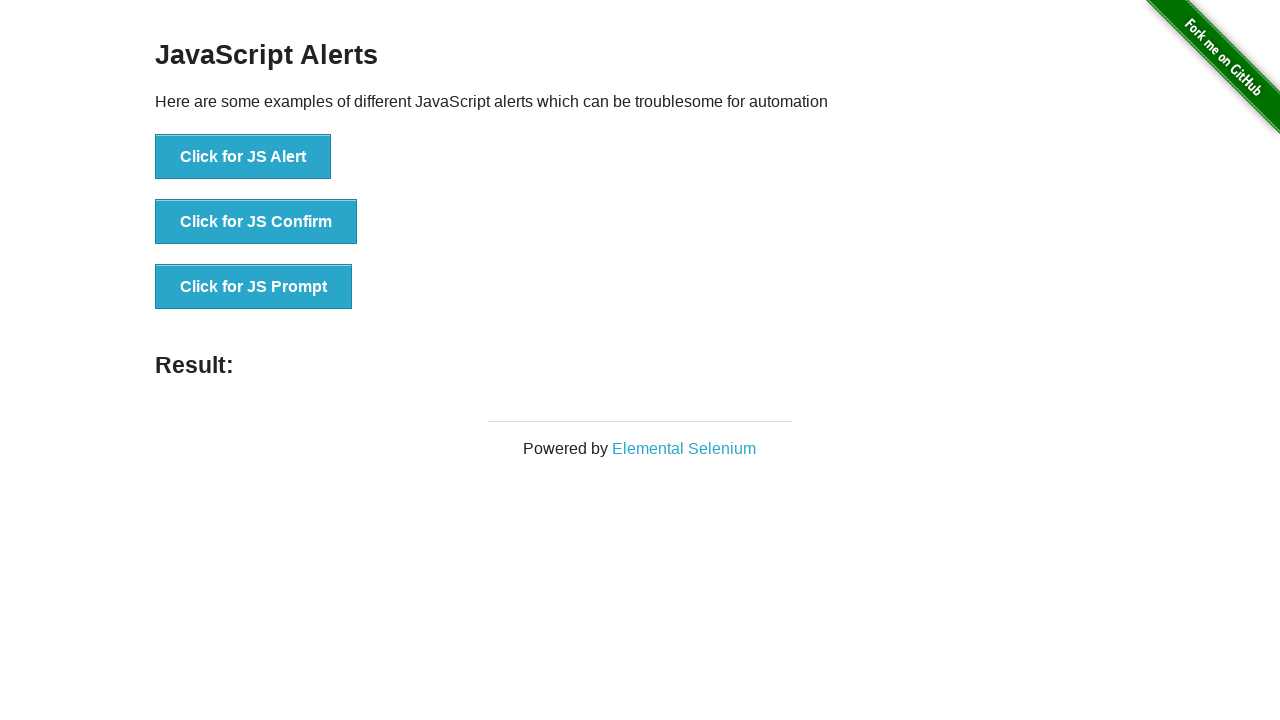

Clicked button to trigger JS Alert at (243, 157) on xpath=//*[@id="content"]/div/ul/li[1]/button
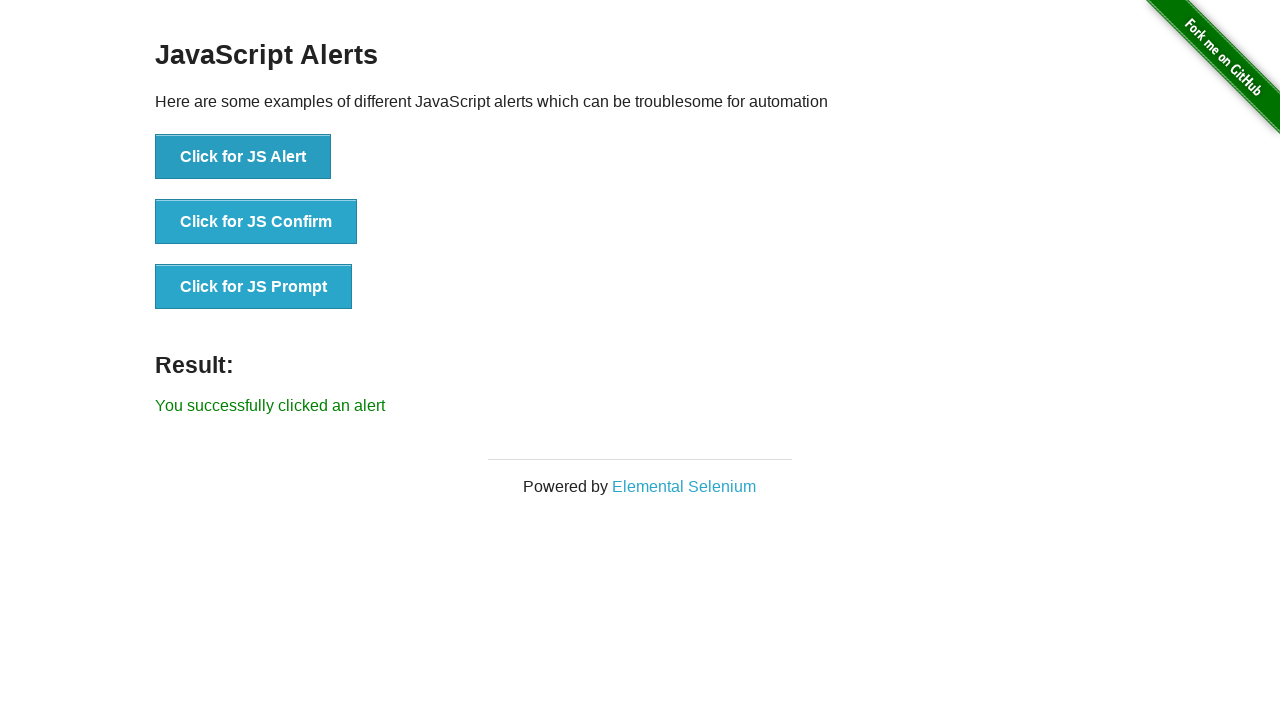

Set up dialog handler for JS Alert
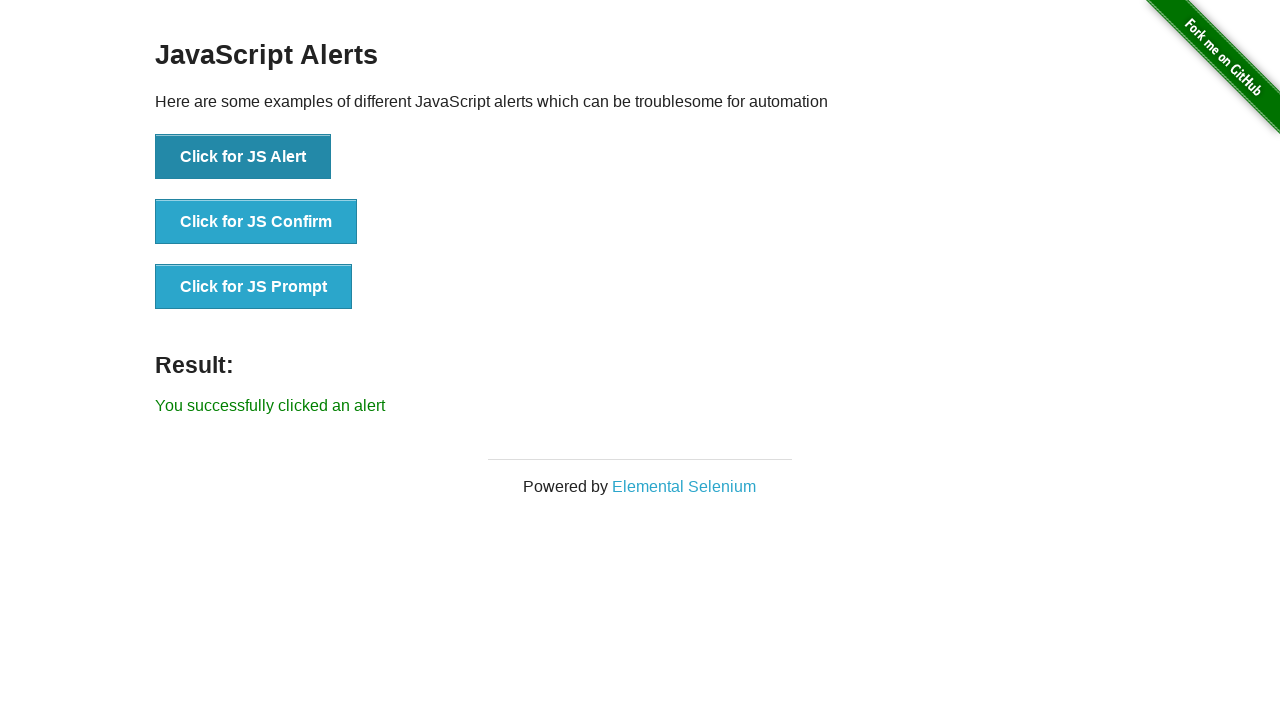

Clicked button to trigger Confirm dialog at (256, 222) on xpath=//*[@id="content"]/div/ul/li[2]/button
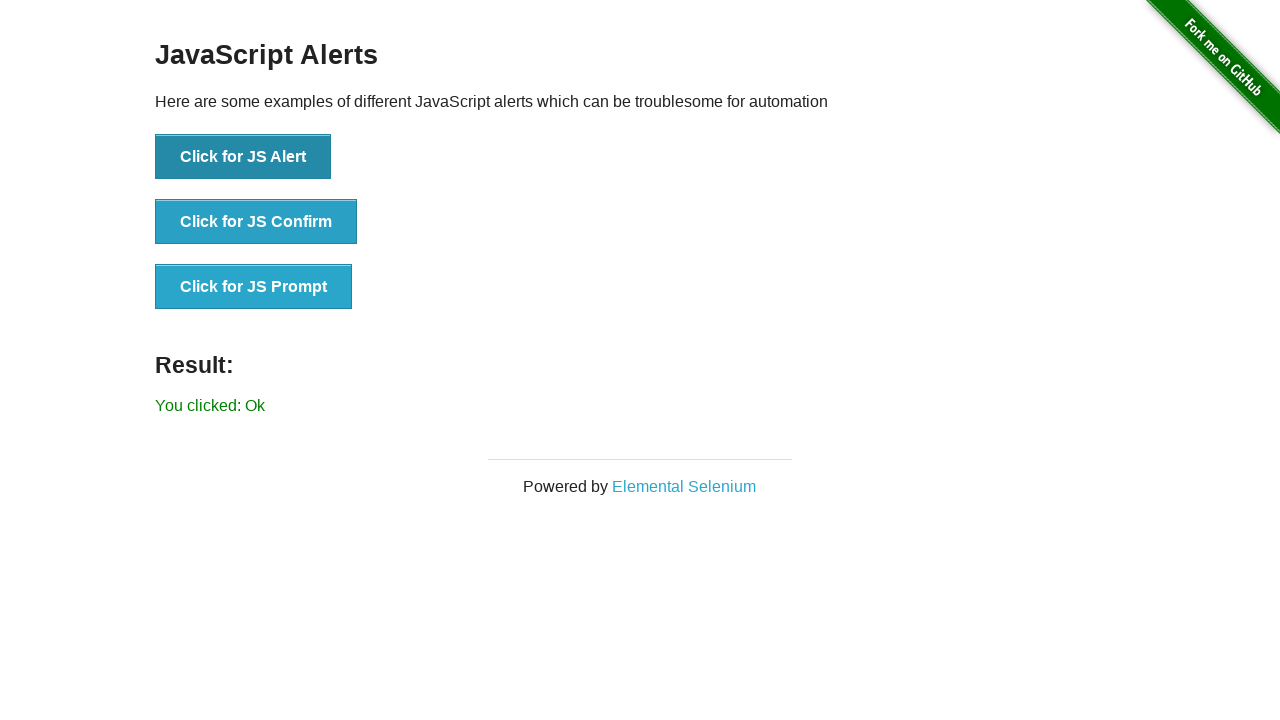

Set up dialog handler to dismiss Confirm dialog
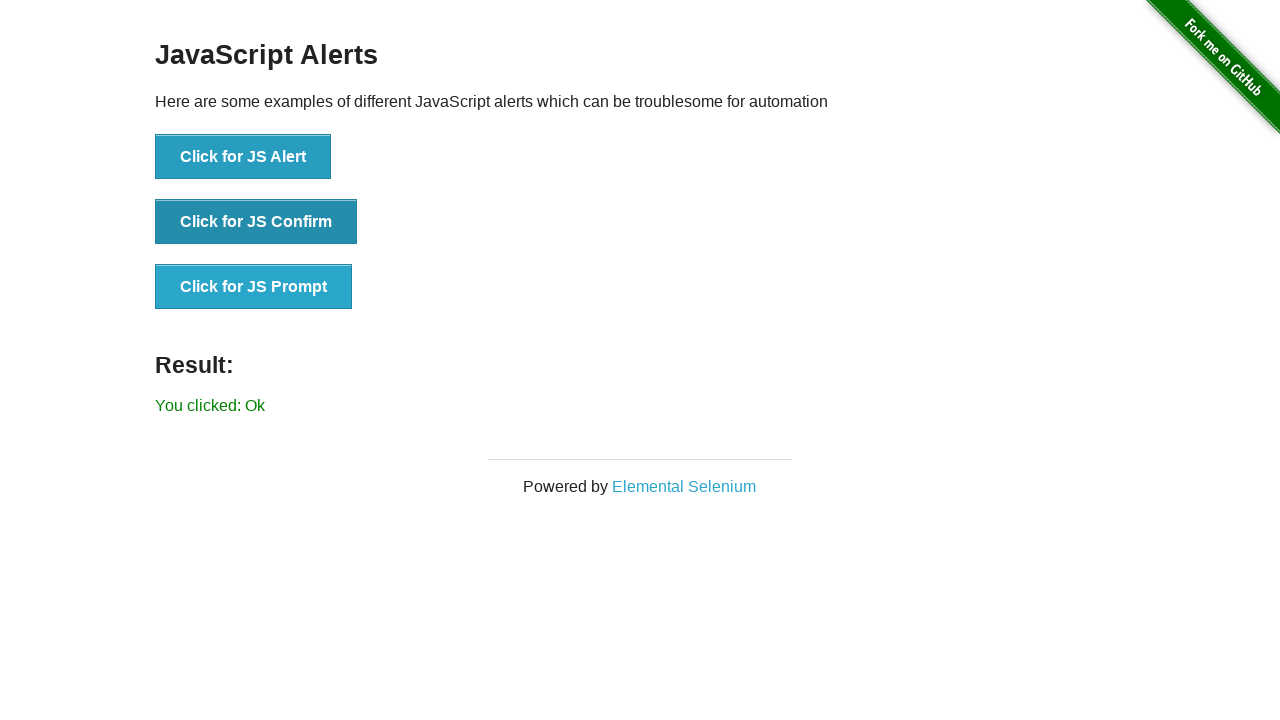

Clicked button to trigger Prompt dialog at (254, 287) on xpath=//*[@id="content"]/div/ul/li[3]/button
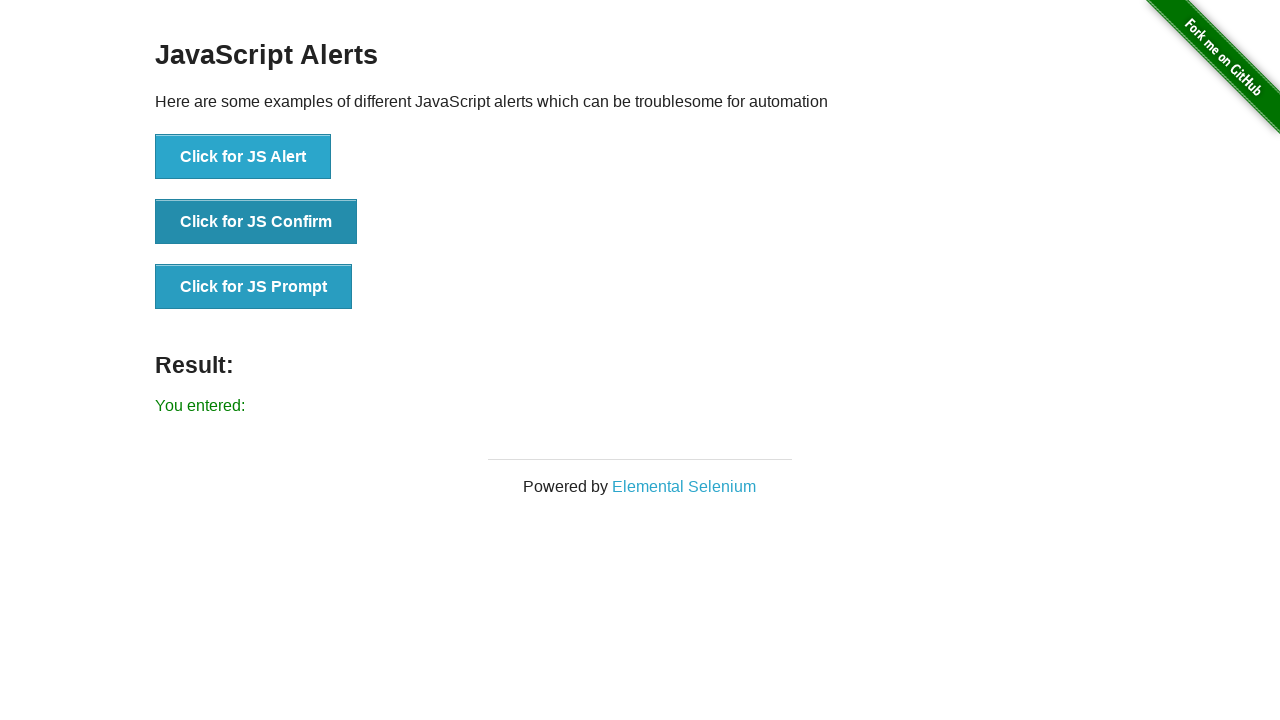

Set up dialog handler for Prompt with text 'jhvbhk'
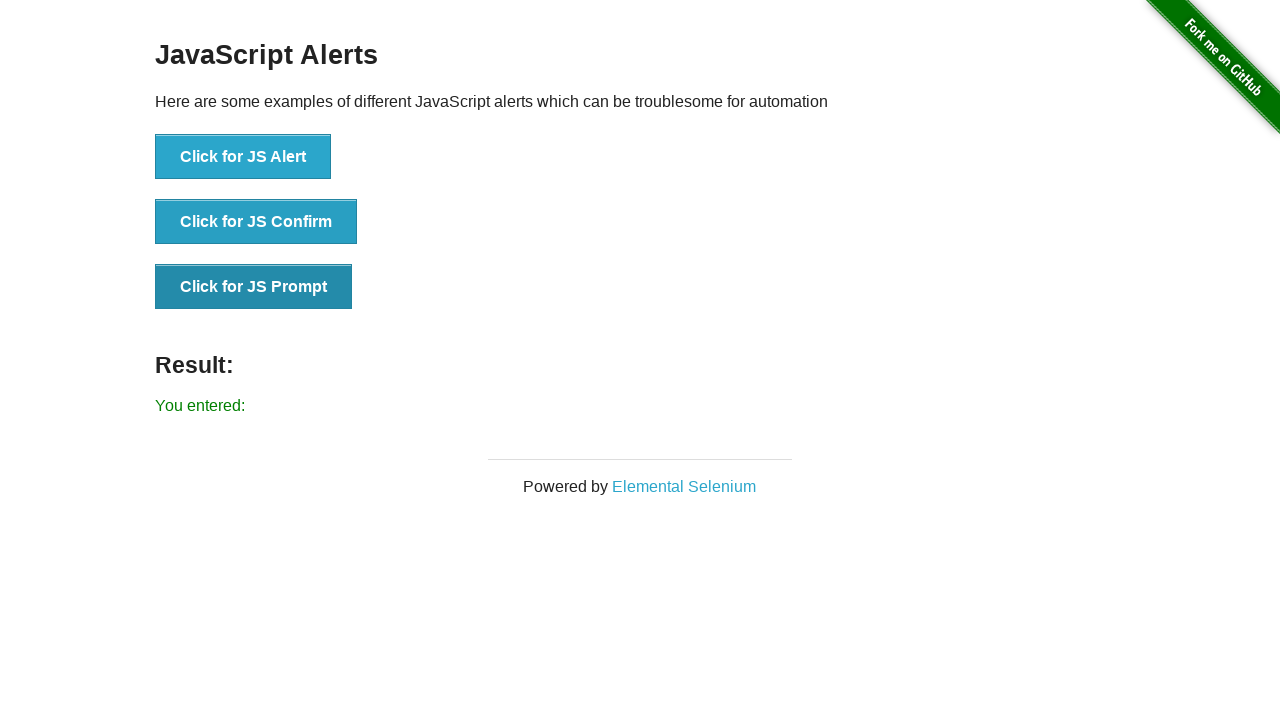

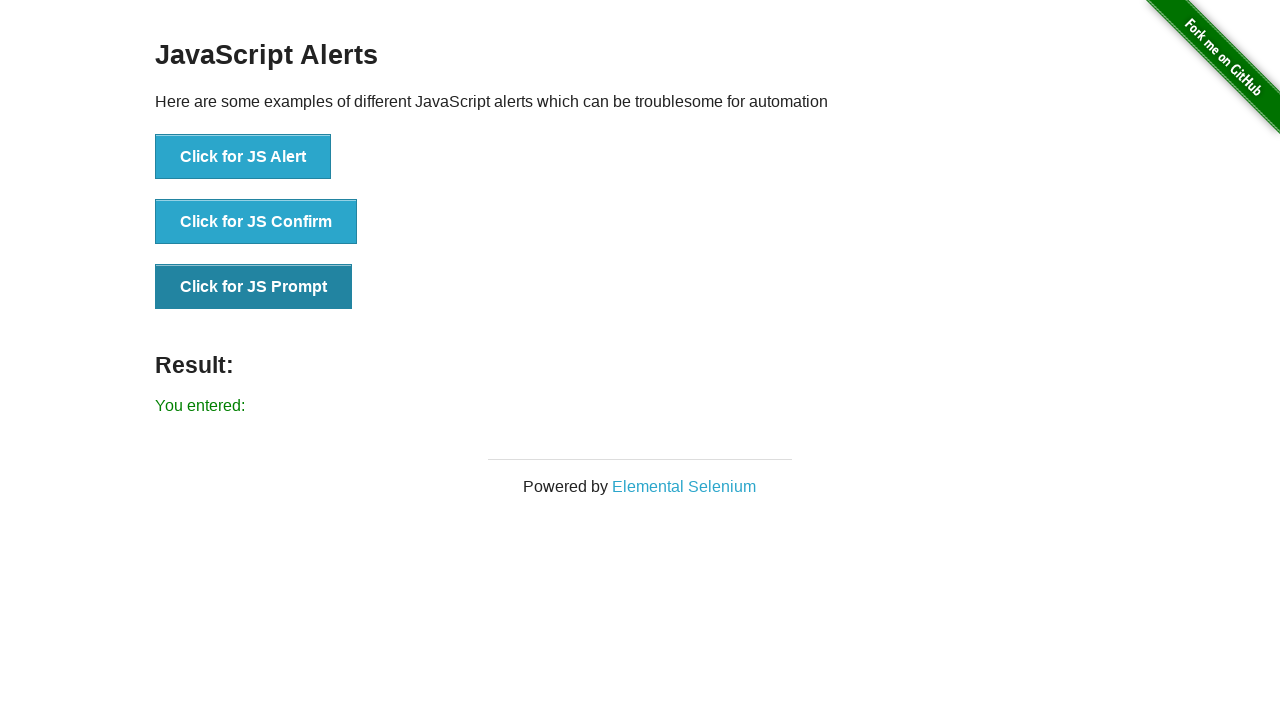